Tests drag and drop functionality on the sortable page by clicking and holding on "Two" list item and releasing it on "Six" list item

Starting URL: https://demoqa.com/sortable

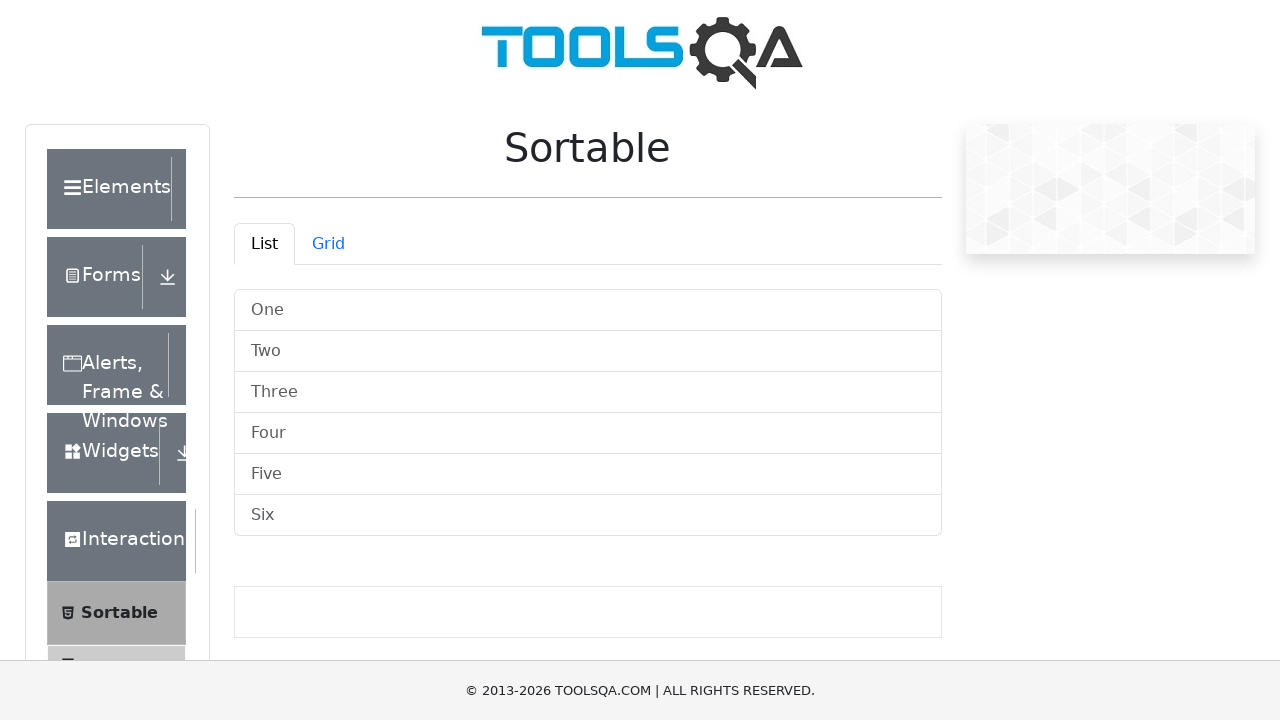

Located 'Two' list item element
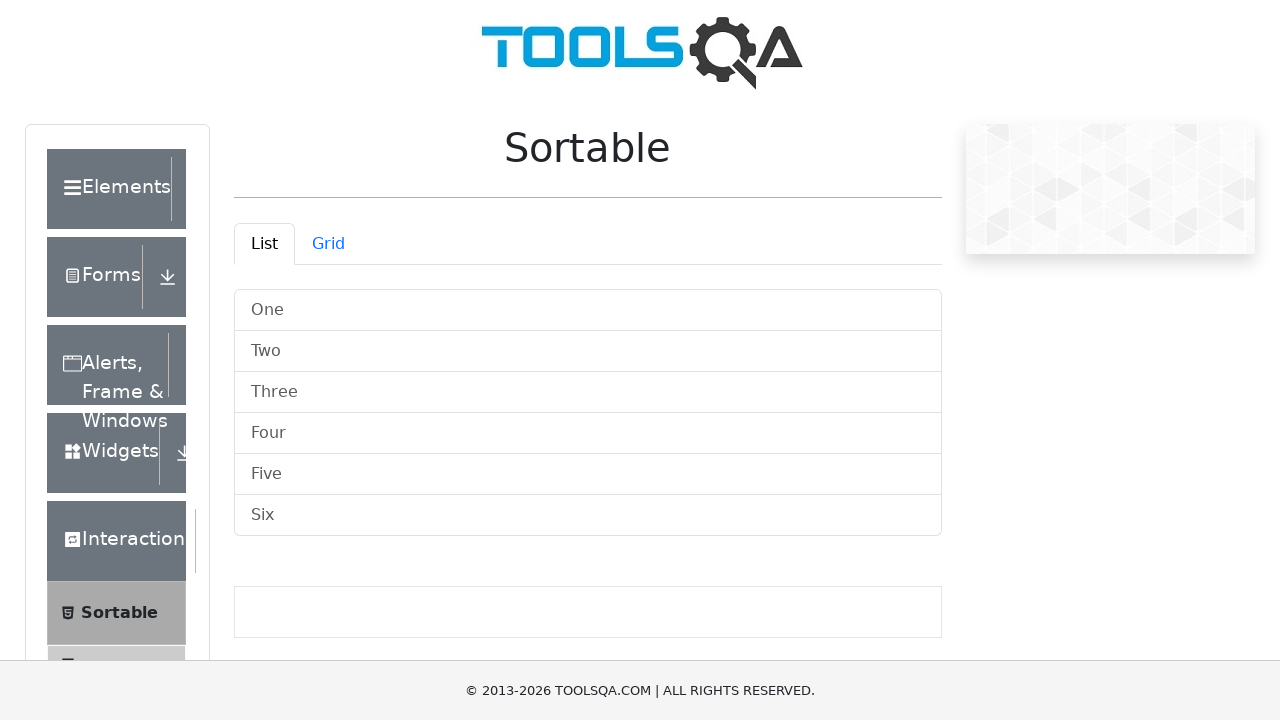

Located 'Six' list item element
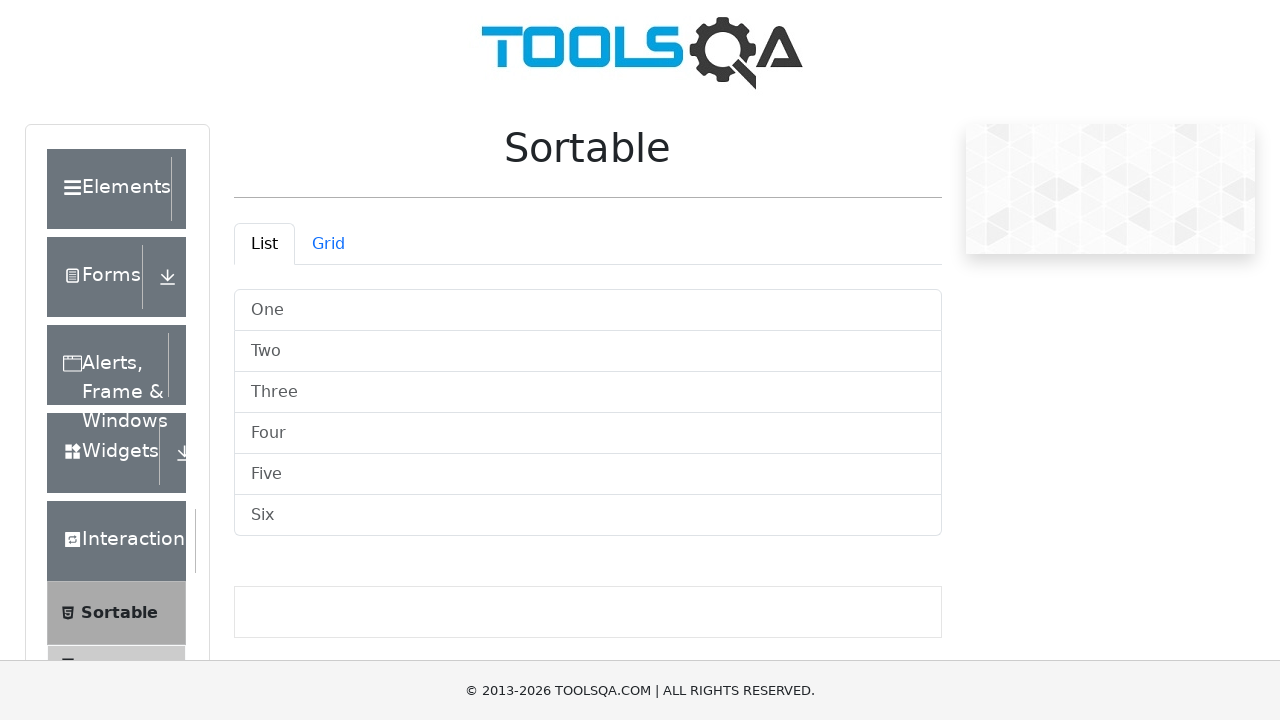

Dragged 'Two' list item and dropped it on 'Six' list item at (588, 516)
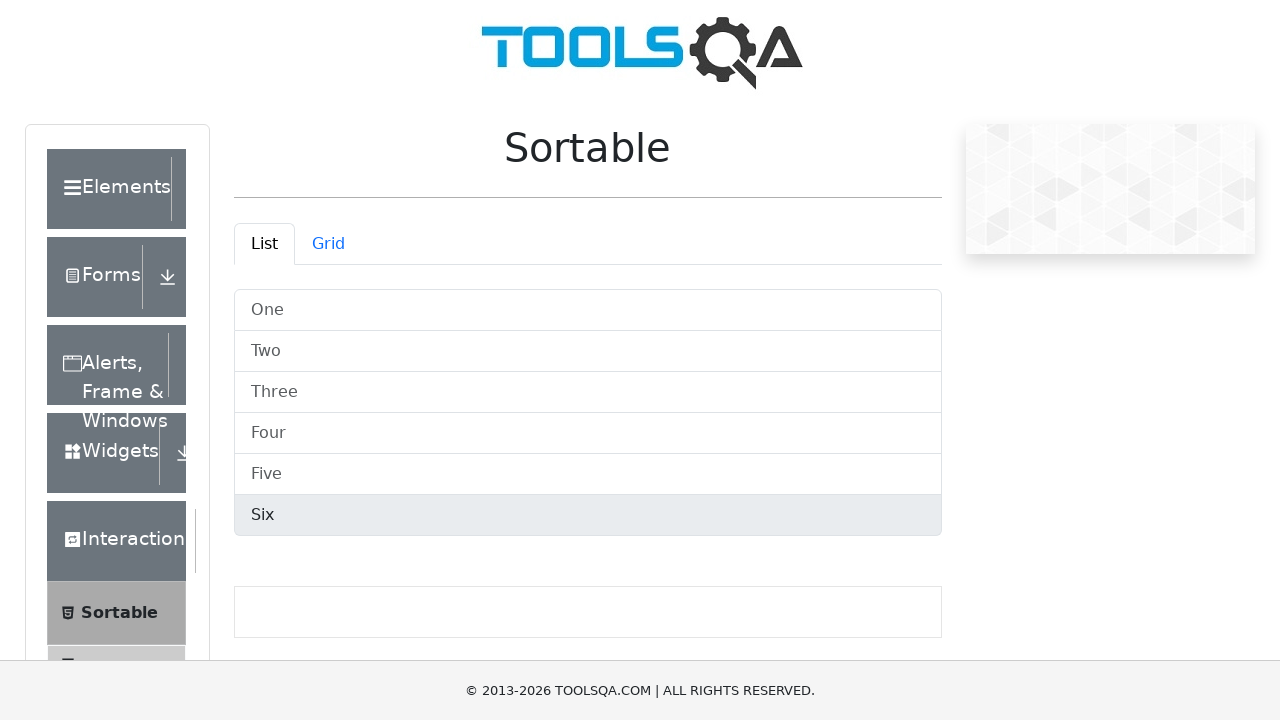

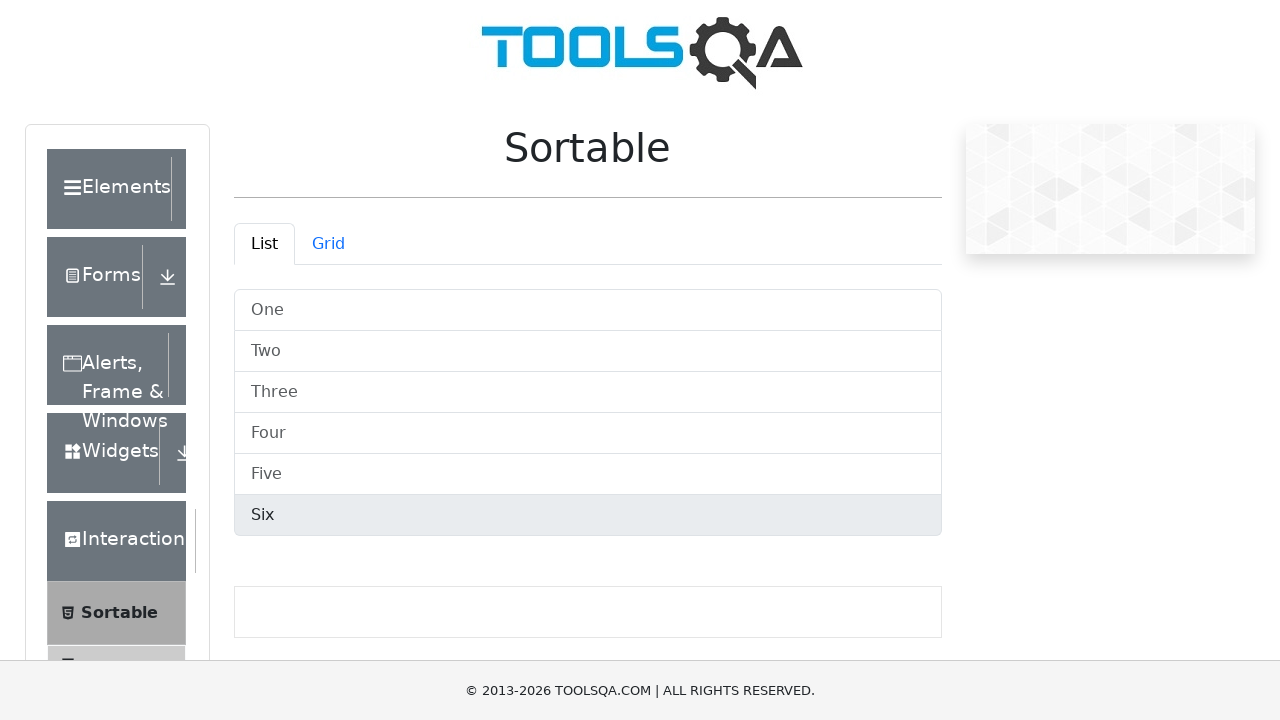